Navigates to Flipkart homepage and verifies the page title contains expected text and that the Flipkart logo is displayed.

Starting URL: https://www.flipkart.com/

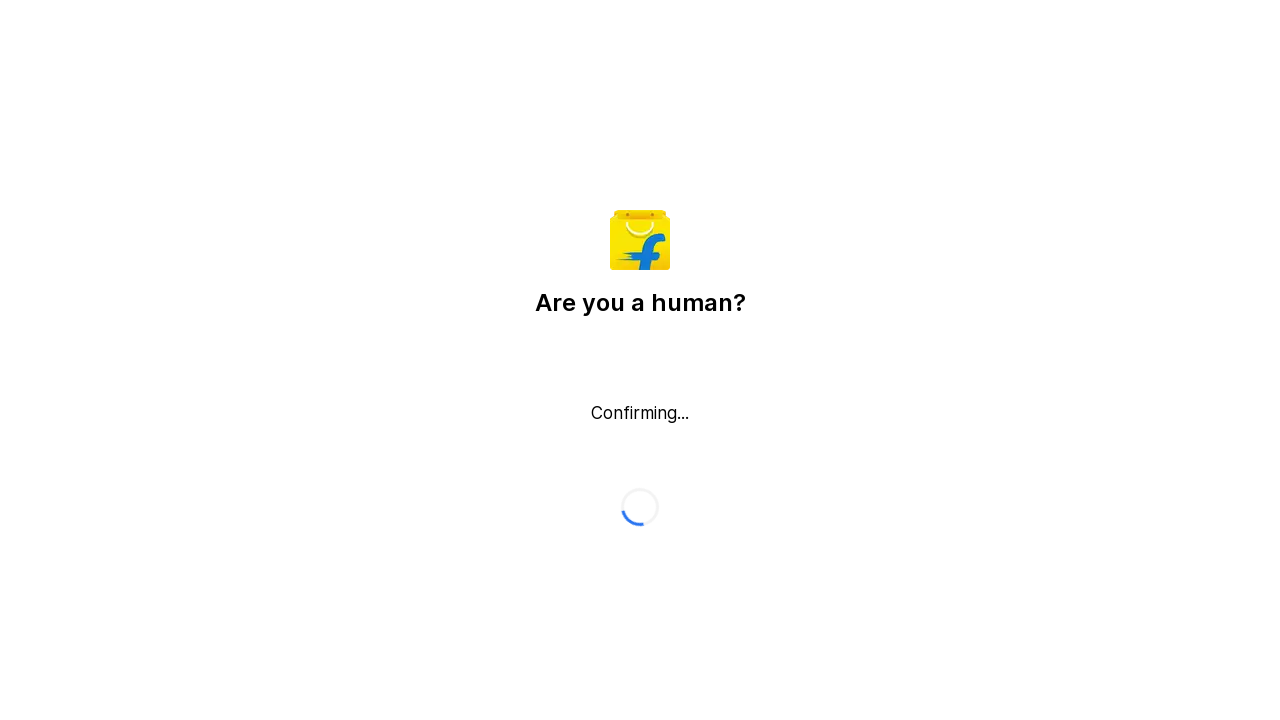

Waited for page to reach domcontentloaded state
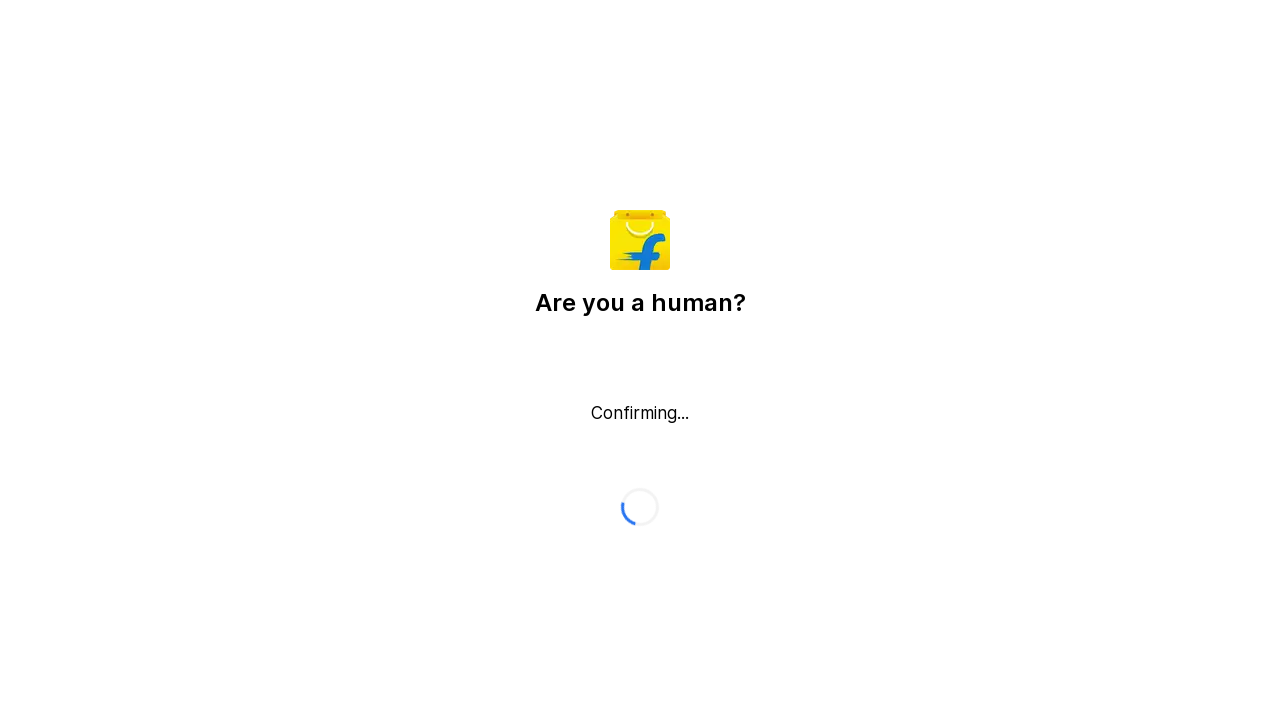

Retrieved page title: Flipkart reCAPTCHA
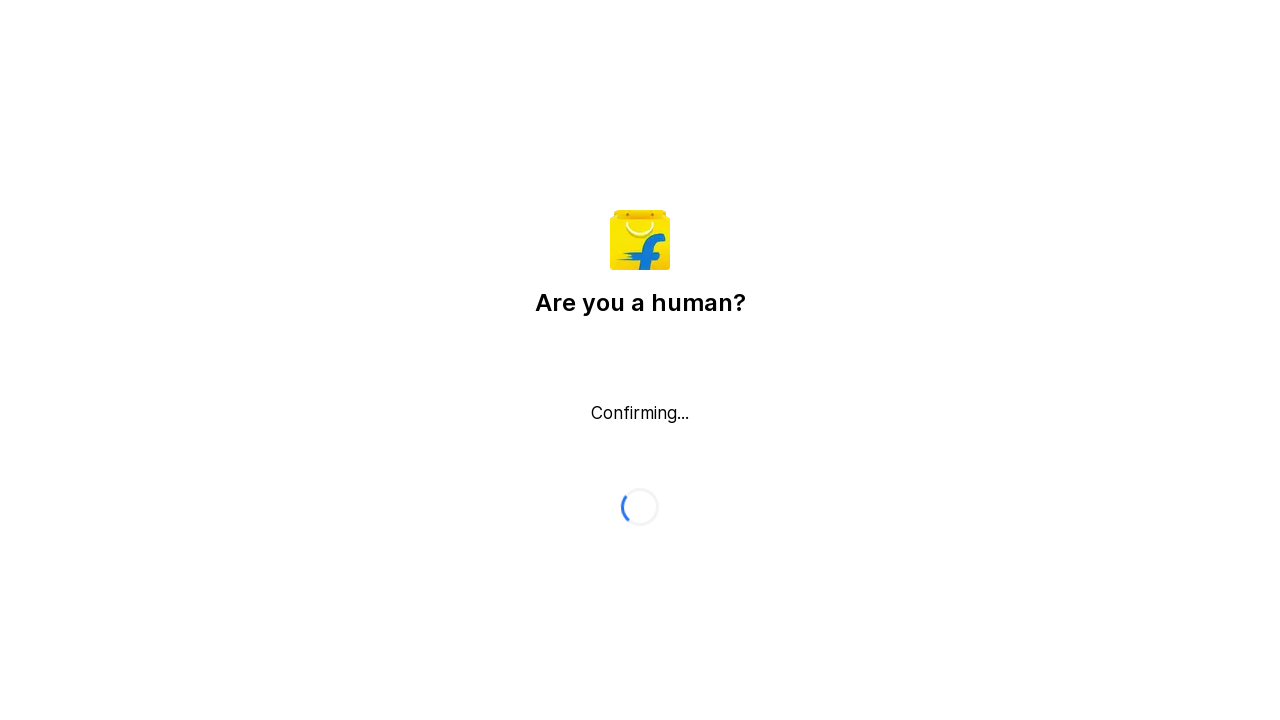

Verified page title contains 'Flipkart' or 'Online Shopping'
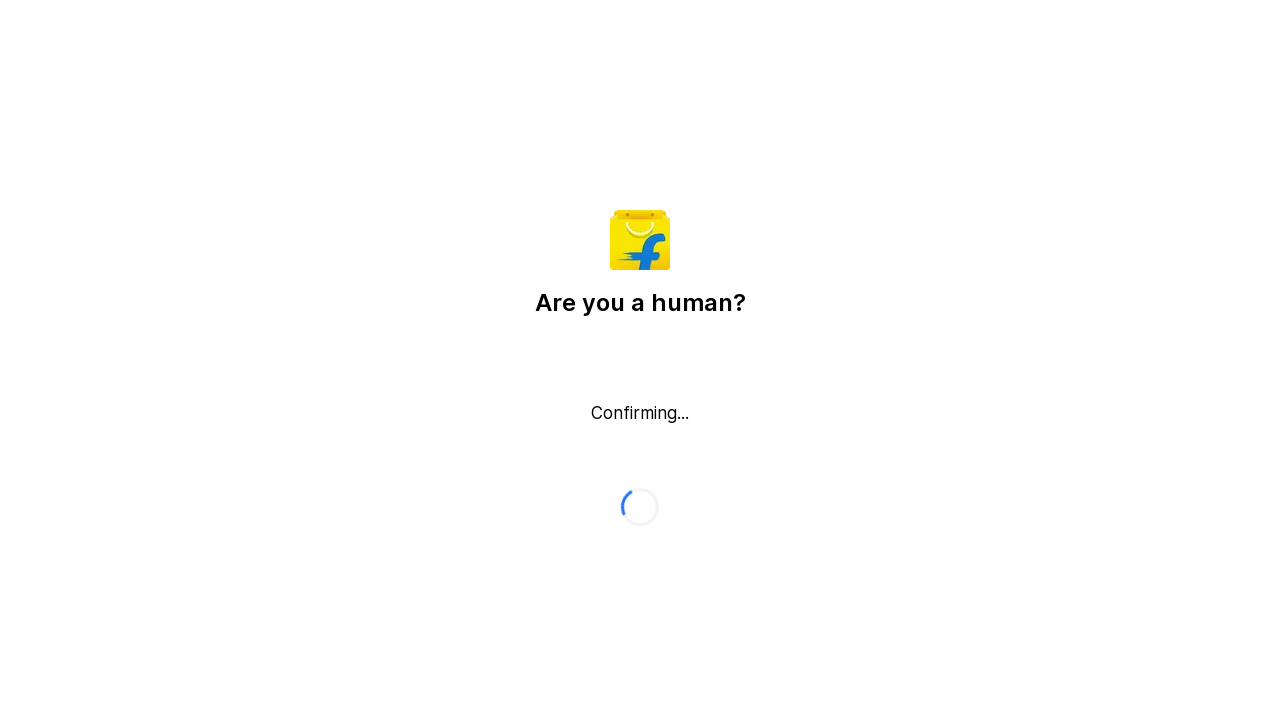

Located Flipkart logo element
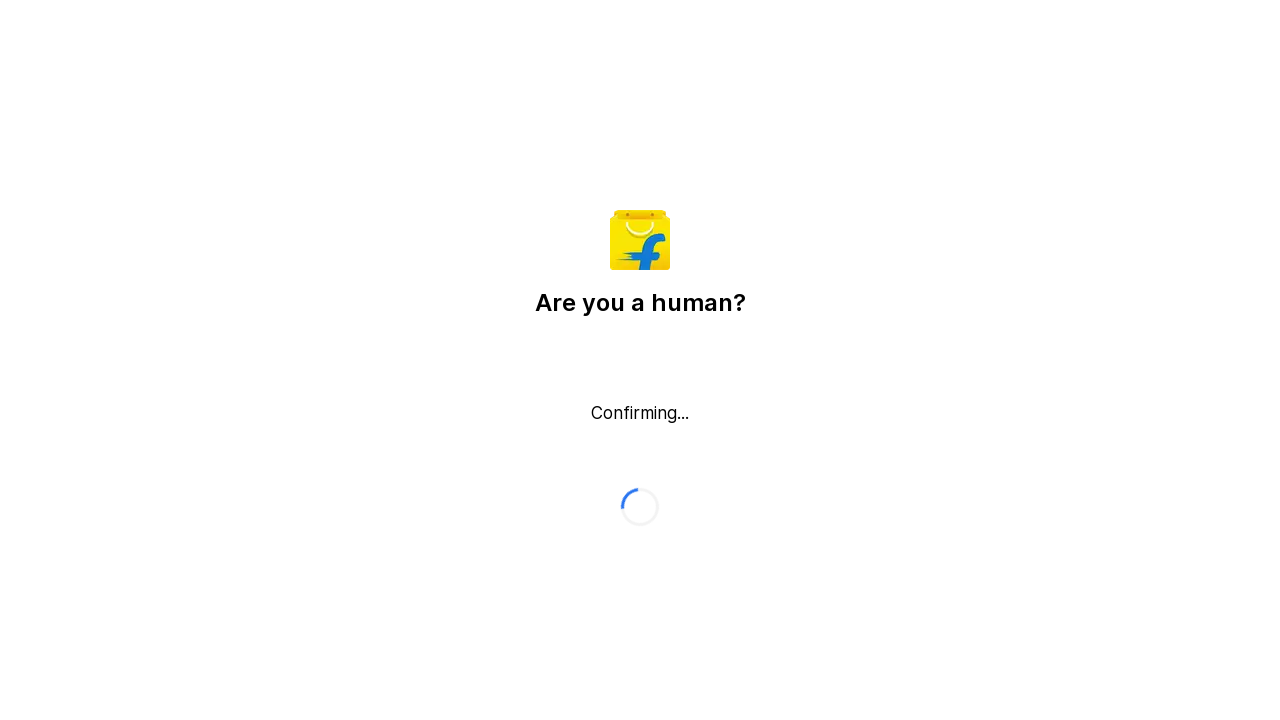

Waited for Flipkart logo to become visible
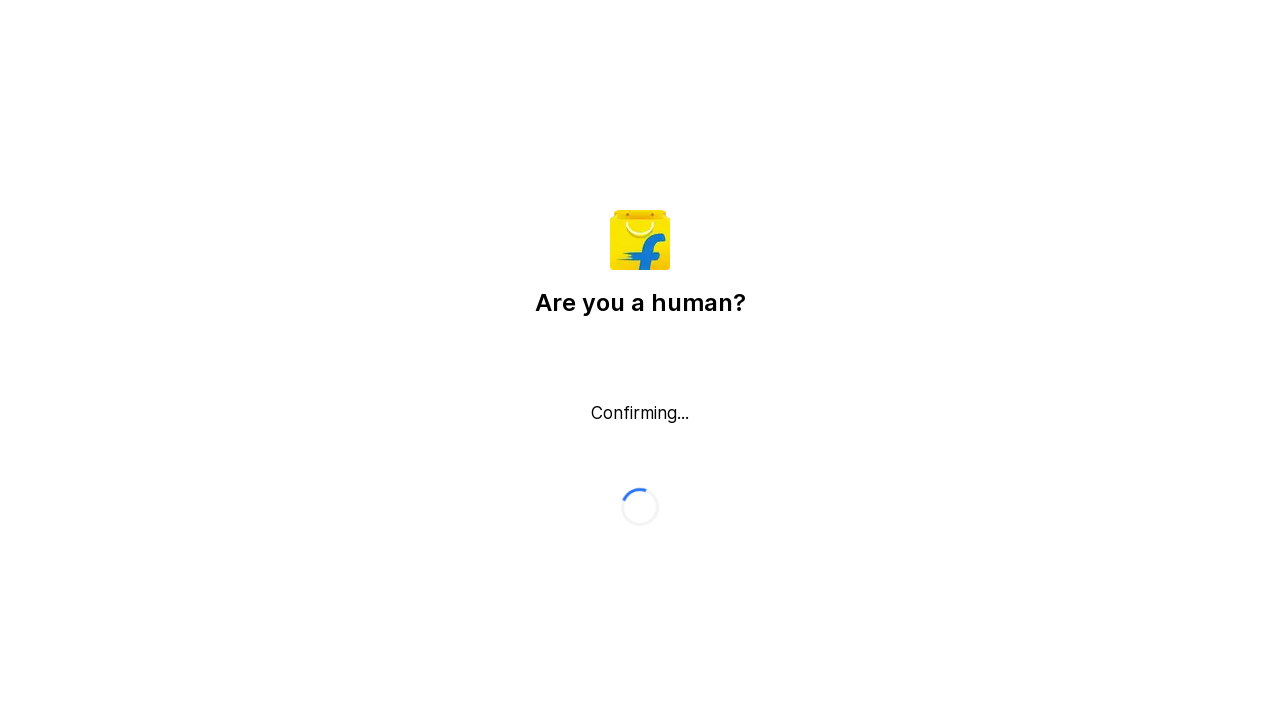

Verified Flipkart logo is displayed on the page
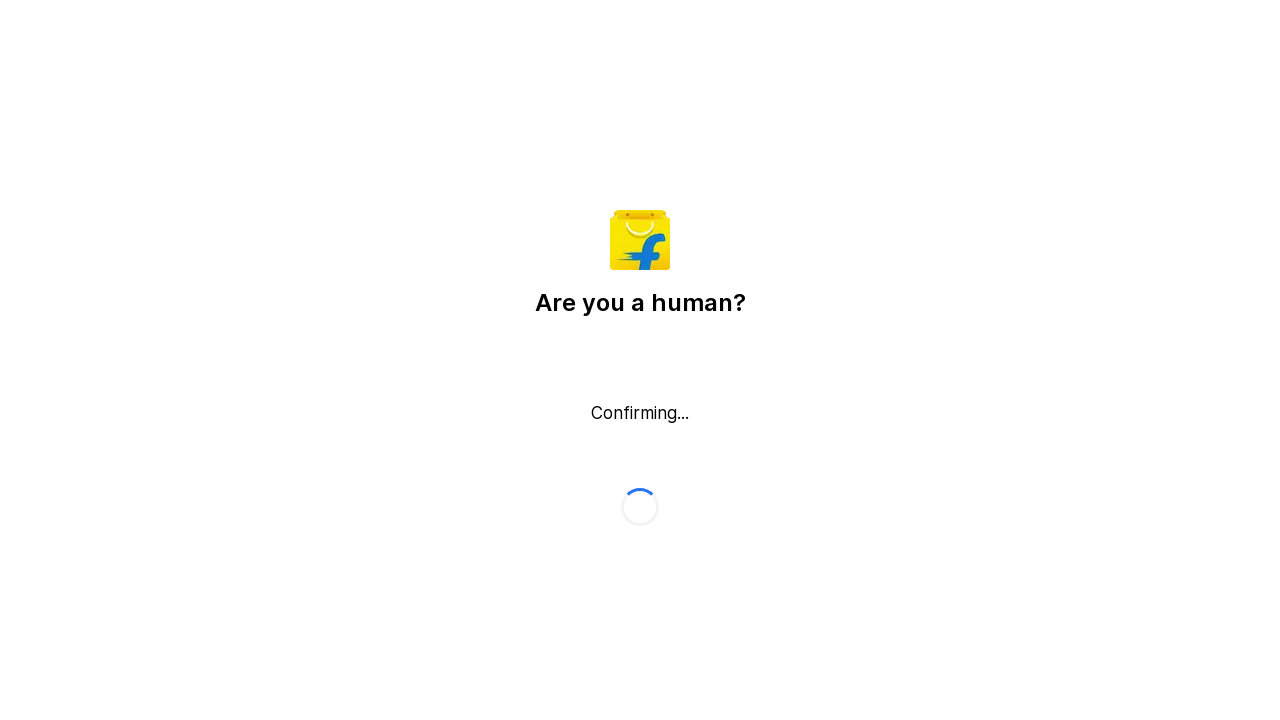

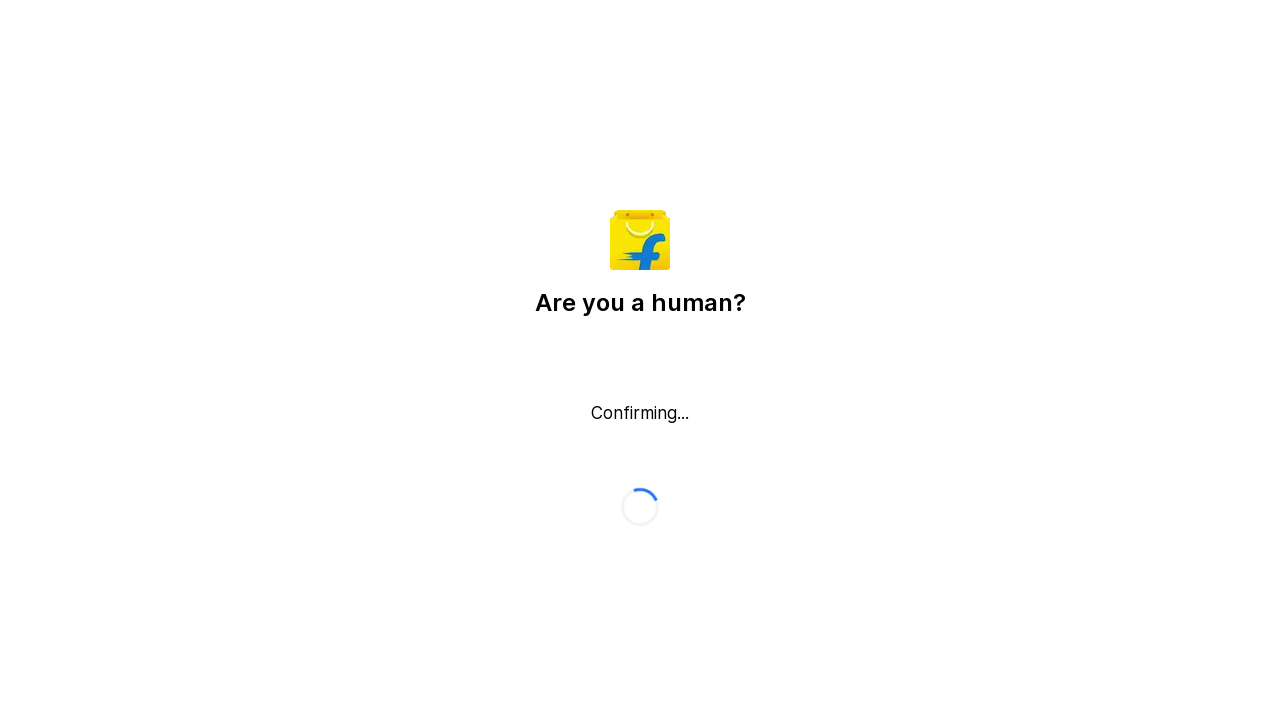